Tests waiting for images to load on a page by waiting until at least 4 images are present, then retrieves the src attribute of an award image element.

Starting URL: https://bonigarcia.dev/selenium-webdriver-java/loading-images.html

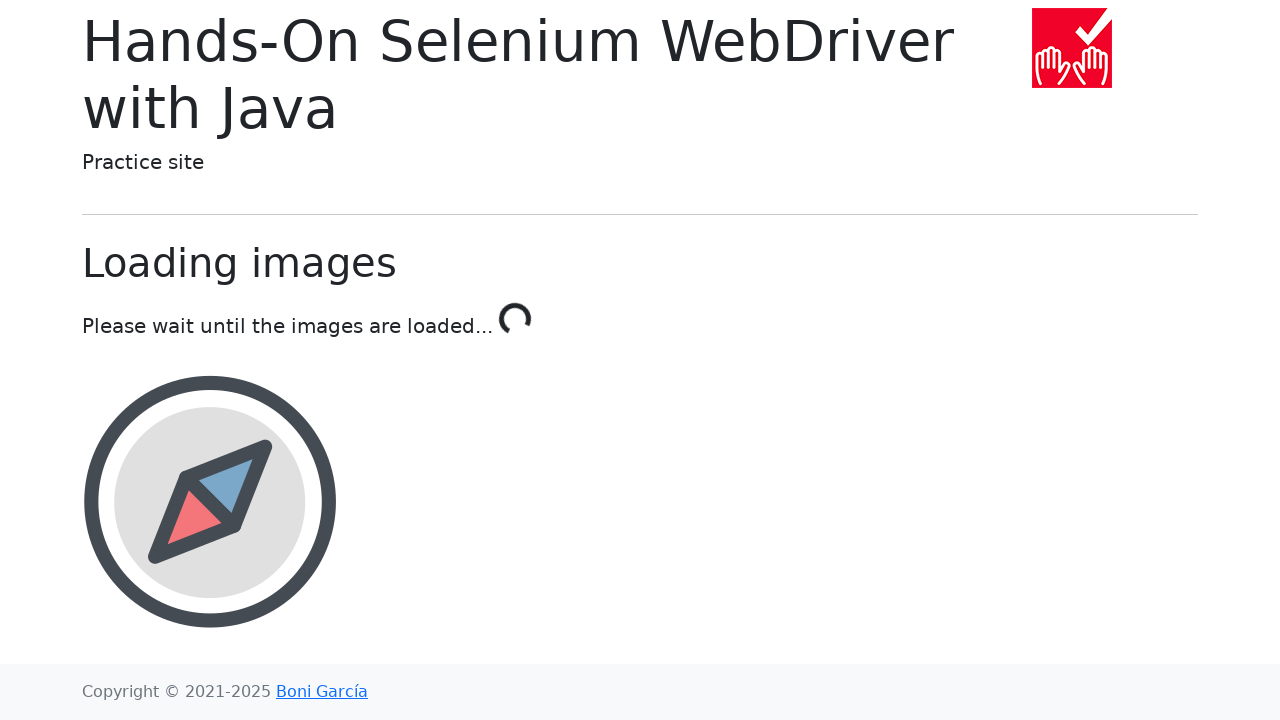

Waited for at least 4 images to load on the page
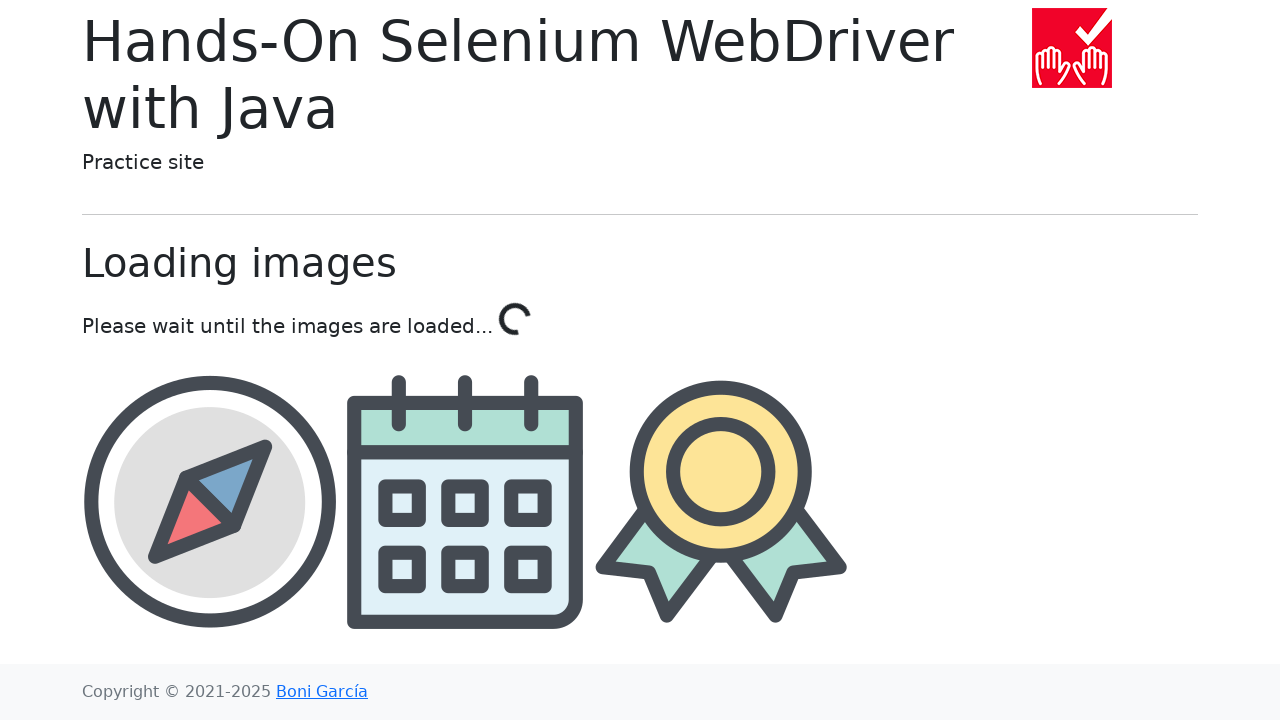

Retrieved src attribute from award image element
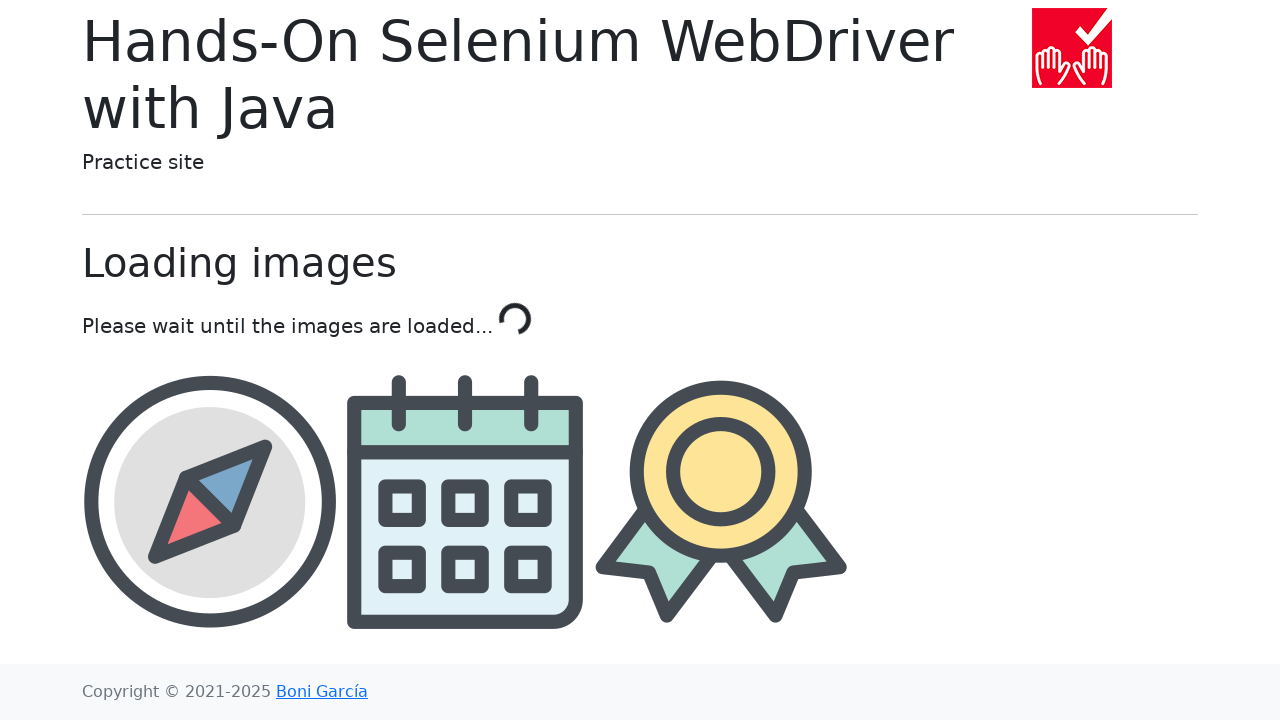

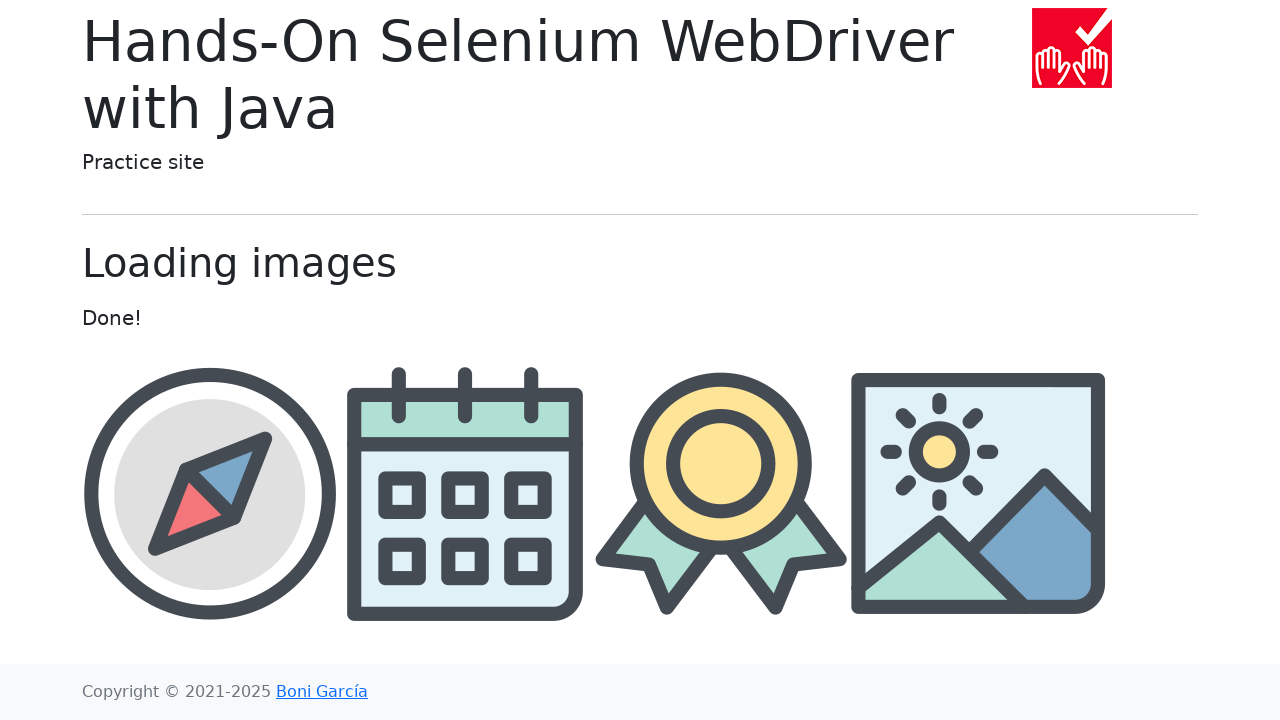